Tests navigation through nested frames by switching between top, left, middle, right and bottom frames

Starting URL: http://the-internet.herokuapp.com/

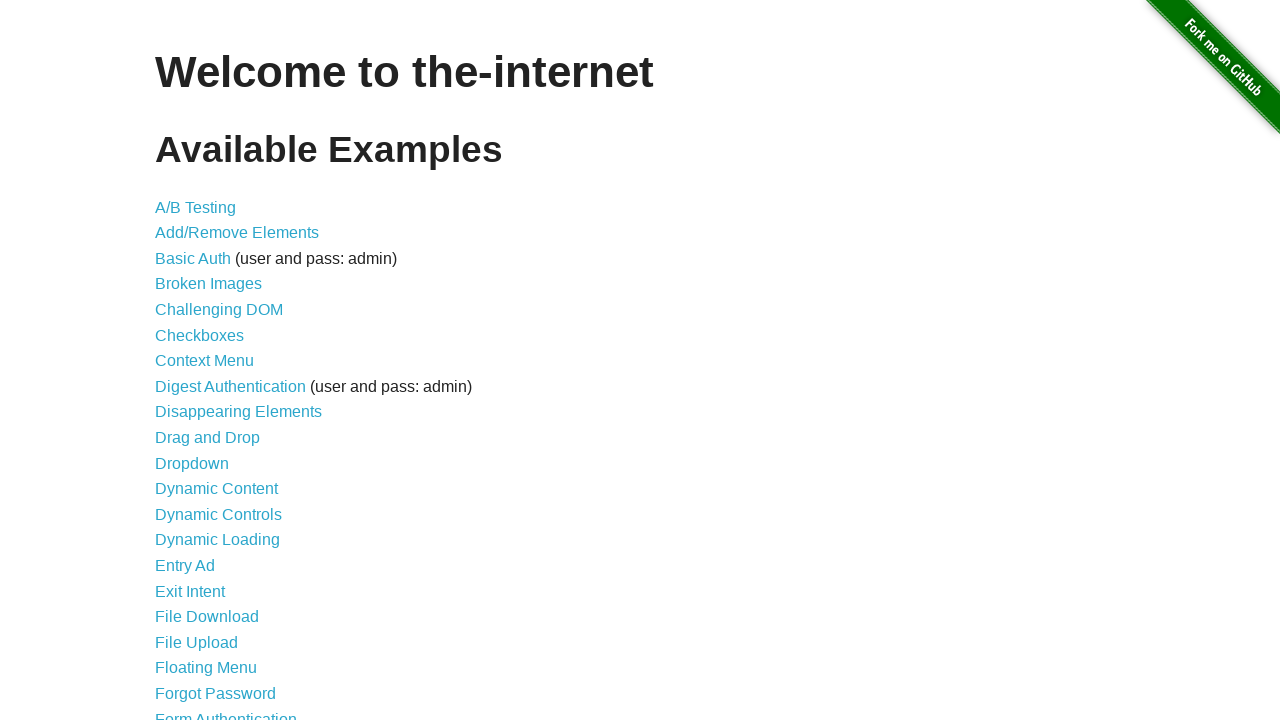

Clicked on Frames link at (182, 361) on text=Frames
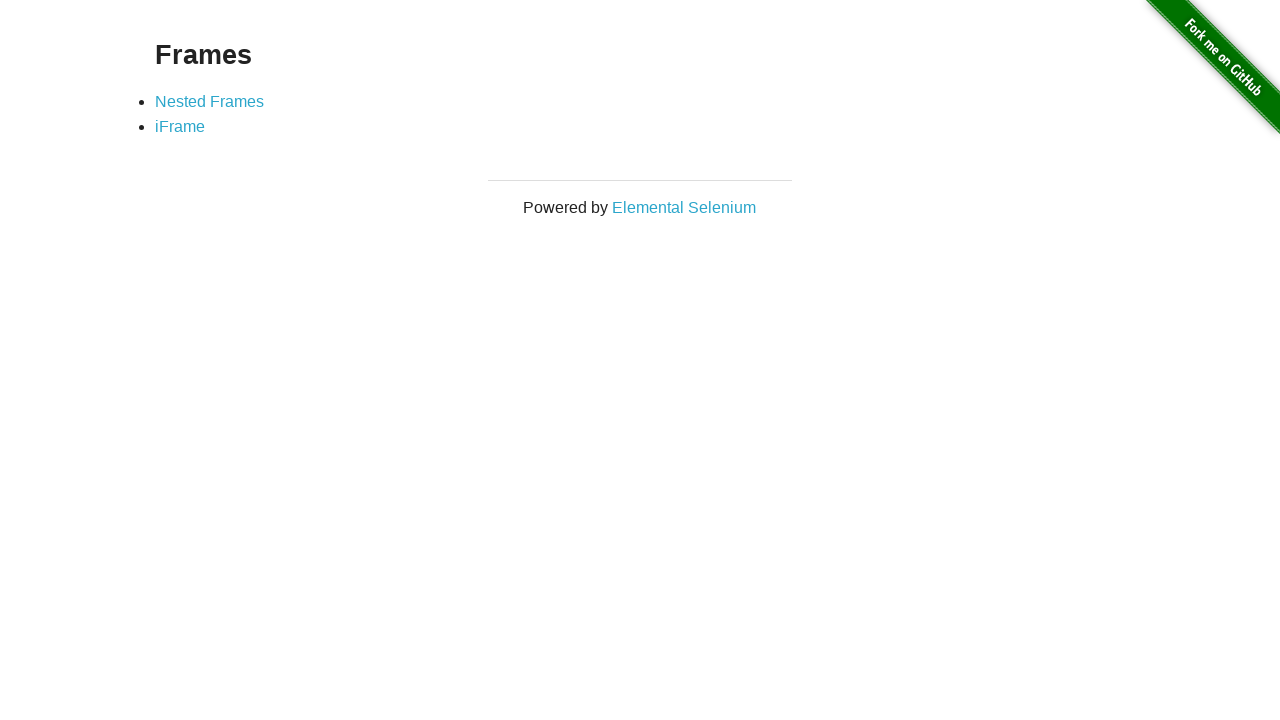

Clicked on Nested Frames link to access nested frames test at (210, 101) on text=Nested Frames
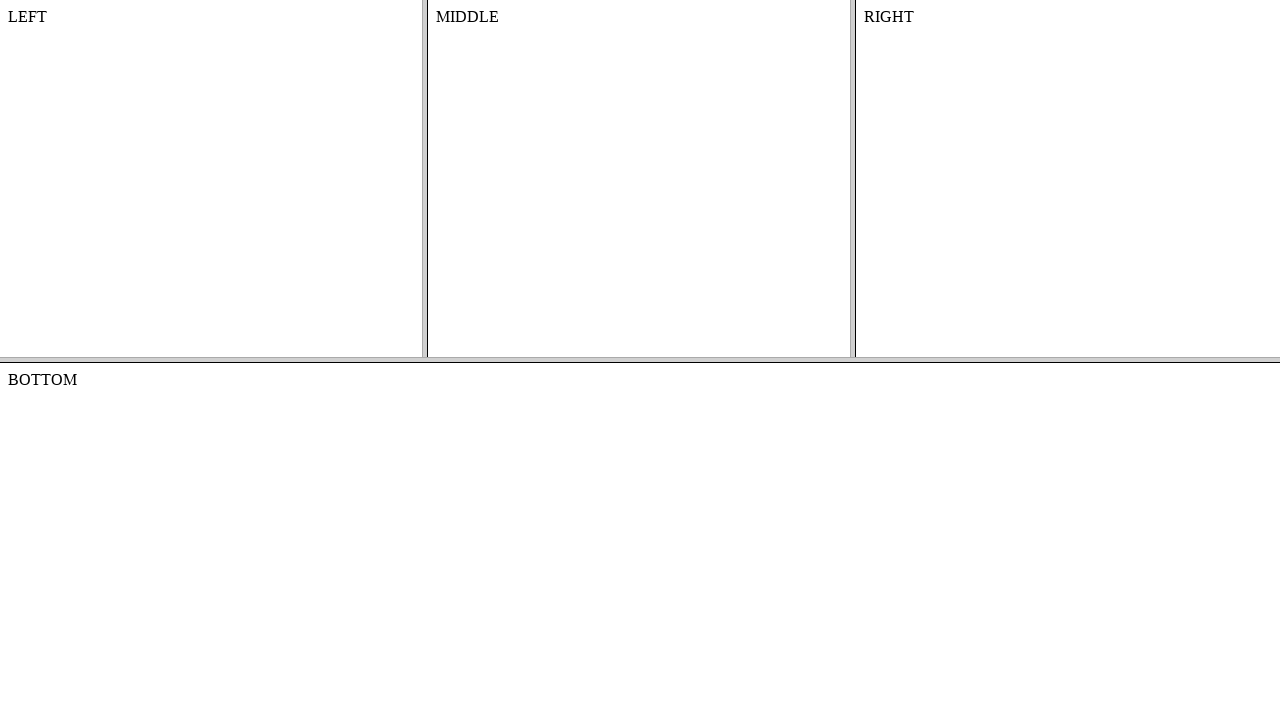

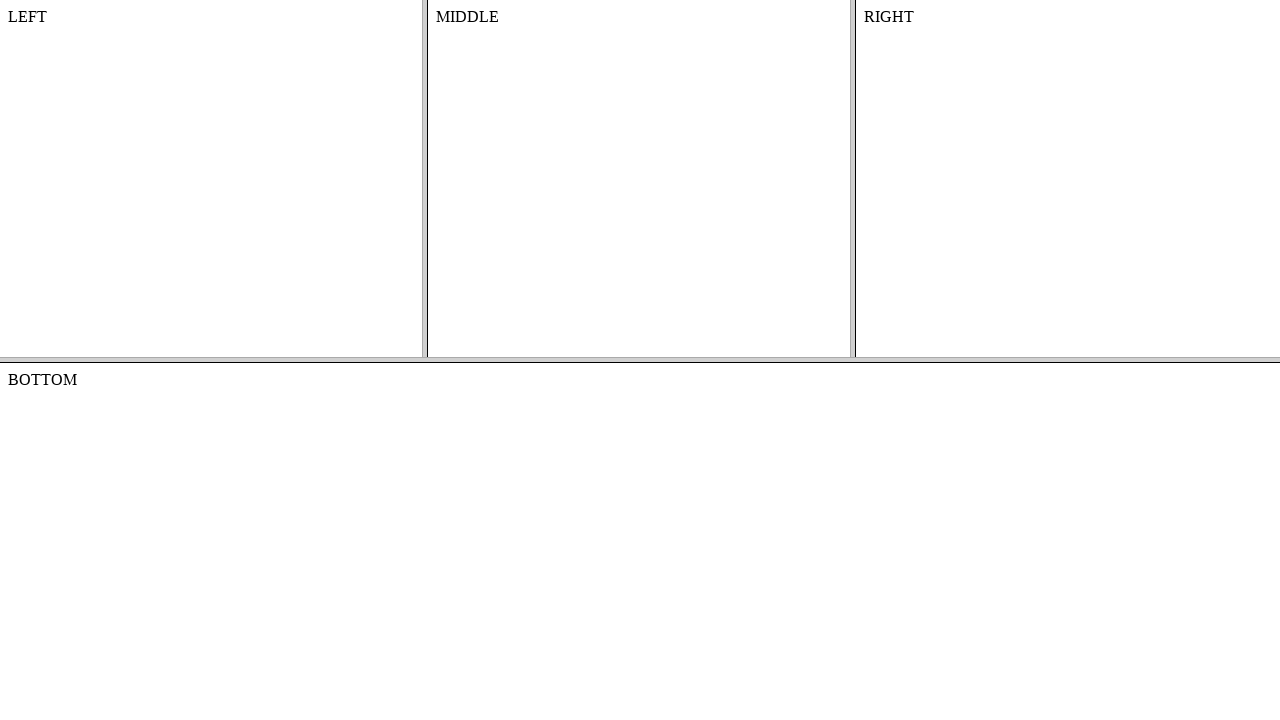